Tests that the floating menu remains visible when scrolling the page

Starting URL: https://the-internet.herokuapp.com/floating_menu

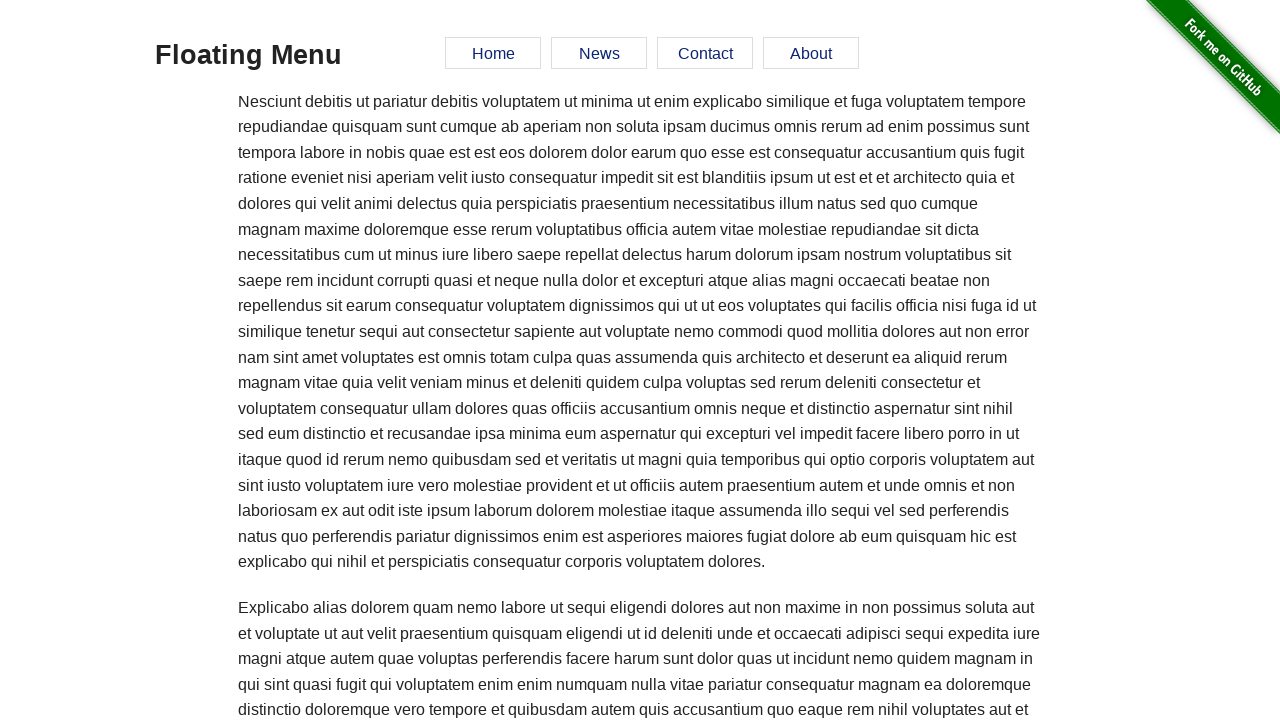

Waited for floating menu to be visible
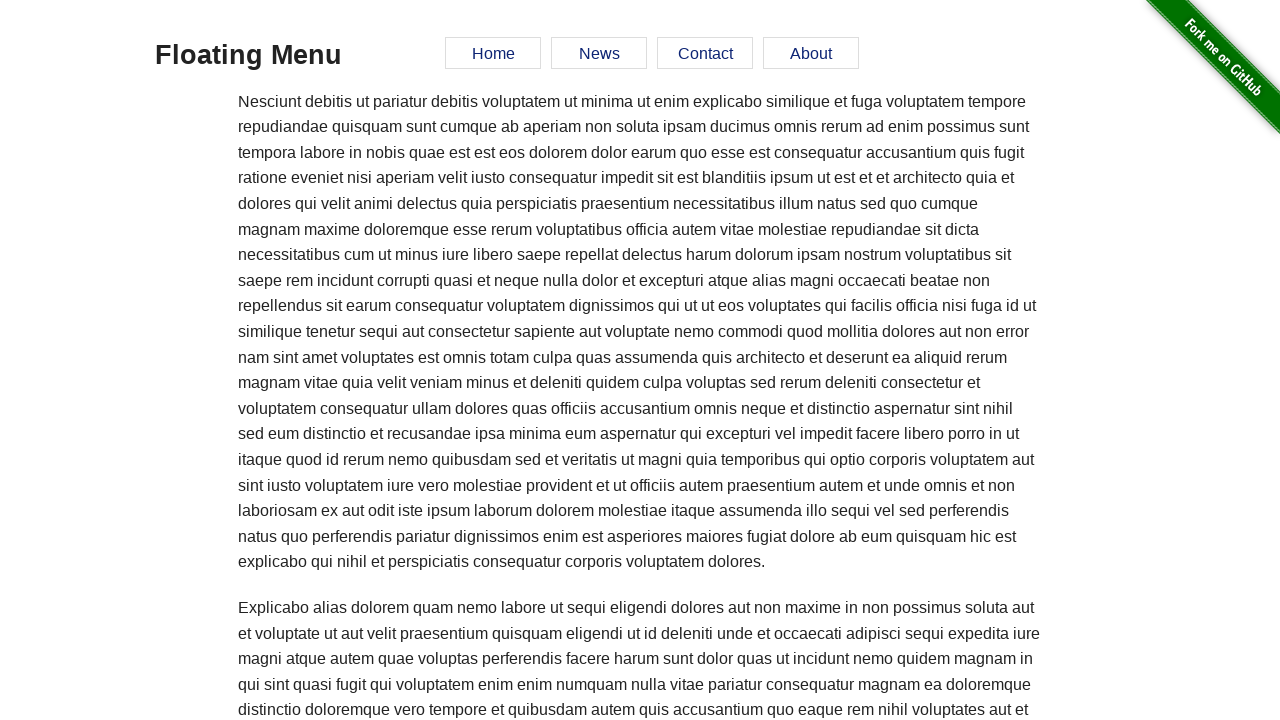

Scrolled to bottom of page
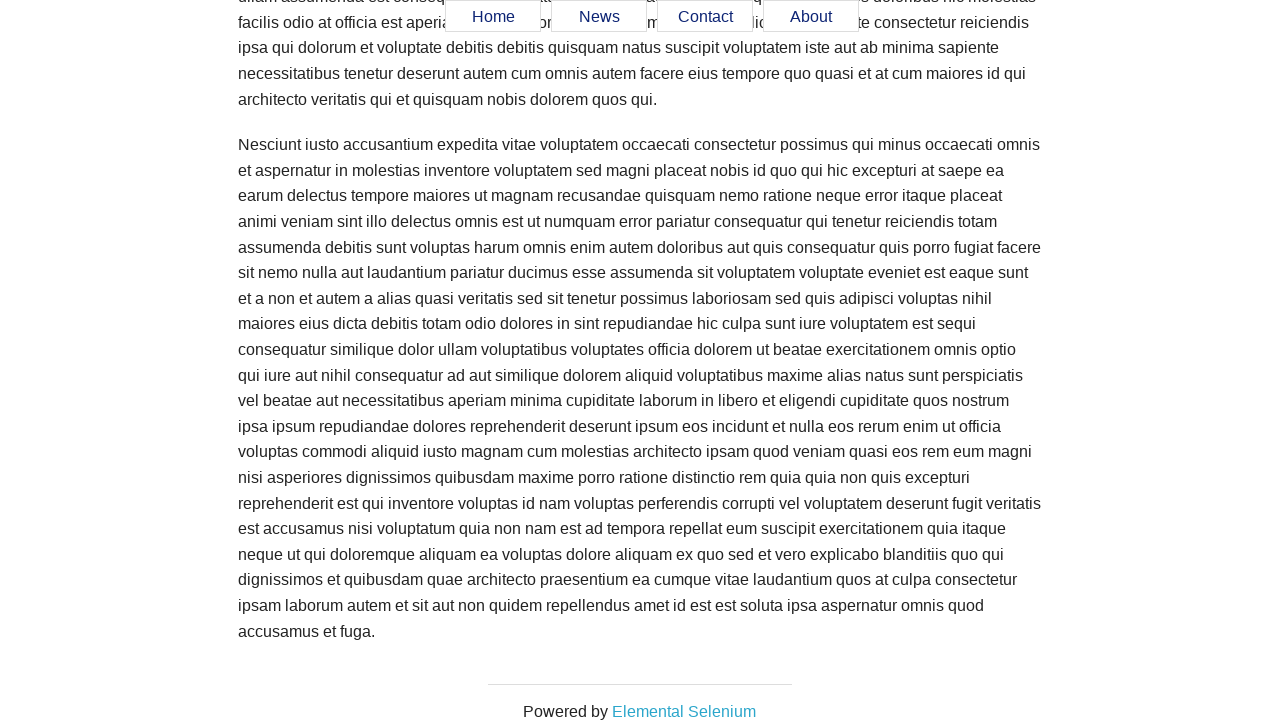

Verified floating menu remains visible after scrolling
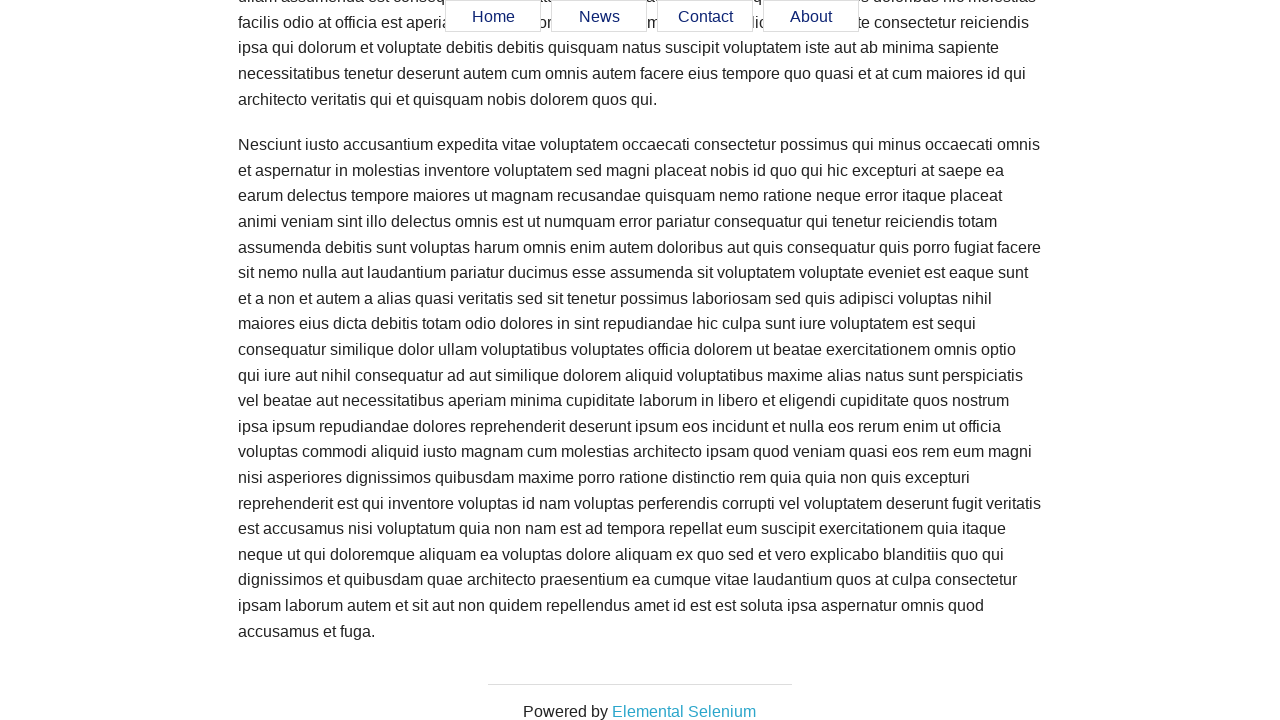

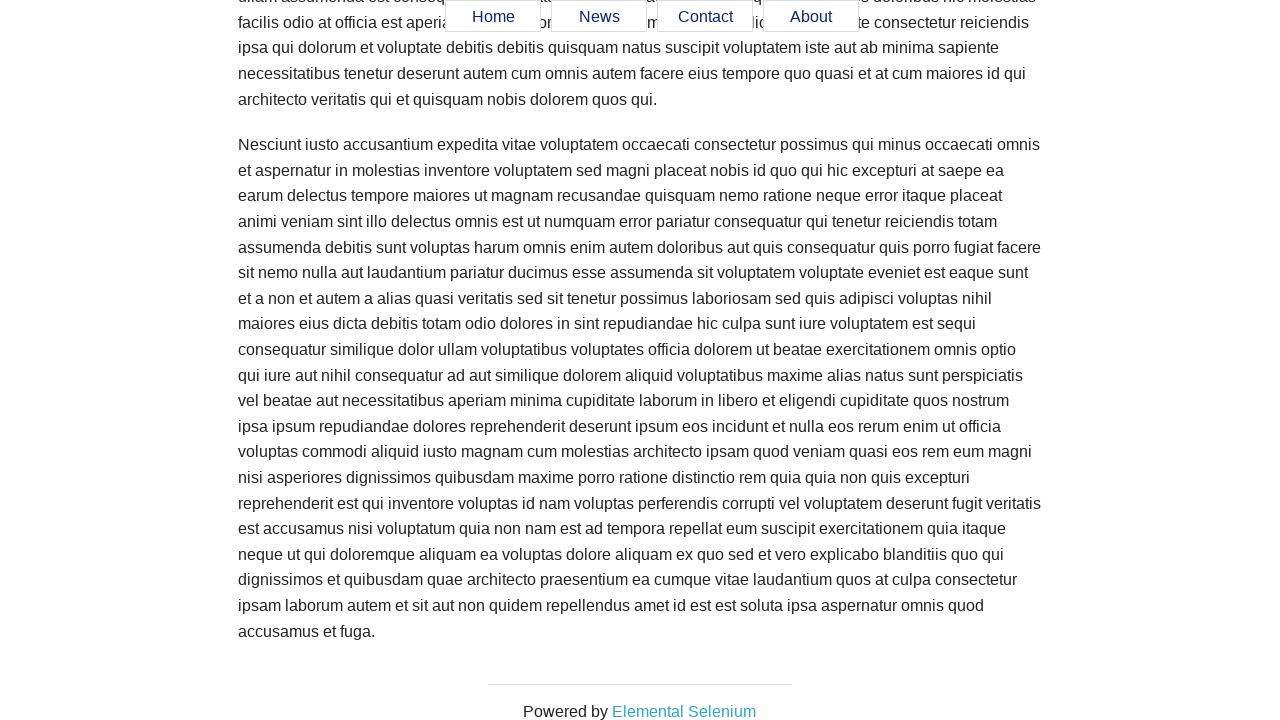